Tests that the currently applied filter link is highlighted

Starting URL: https://demo.playwright.dev/todomvc

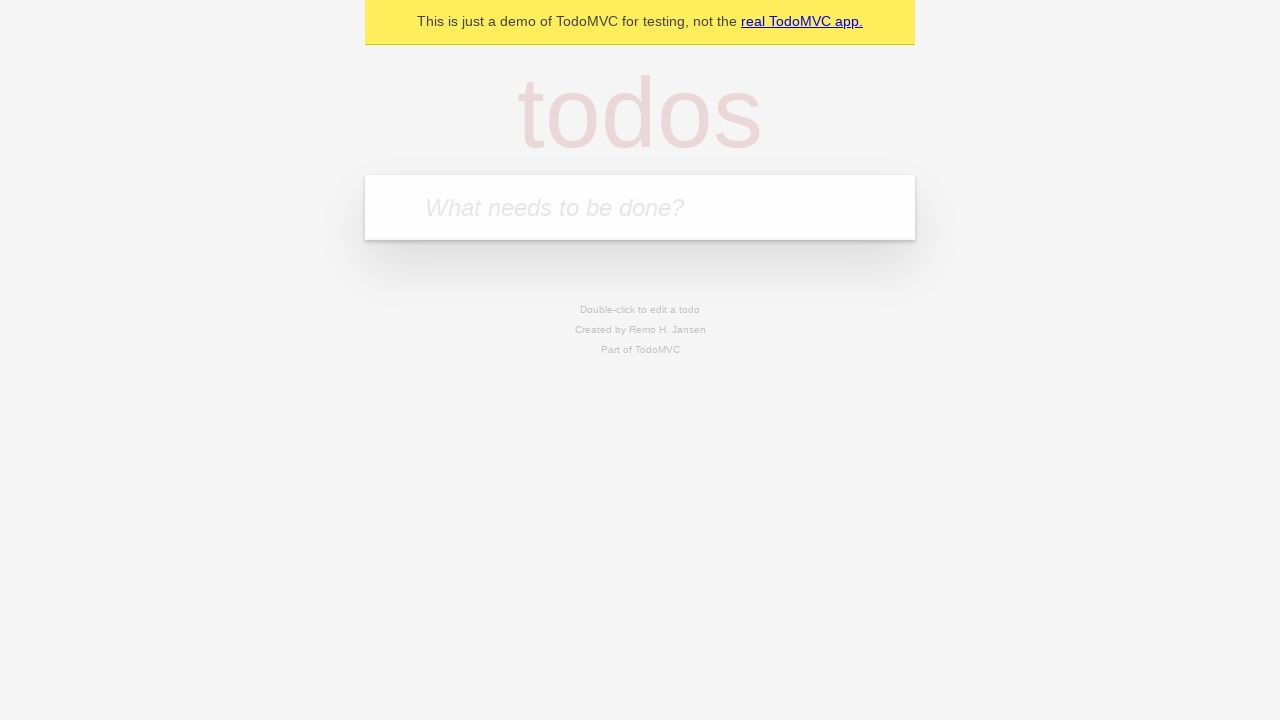

Filled todo input with 'buy some cheese' on internal:attr=[placeholder="What needs to be done?"i]
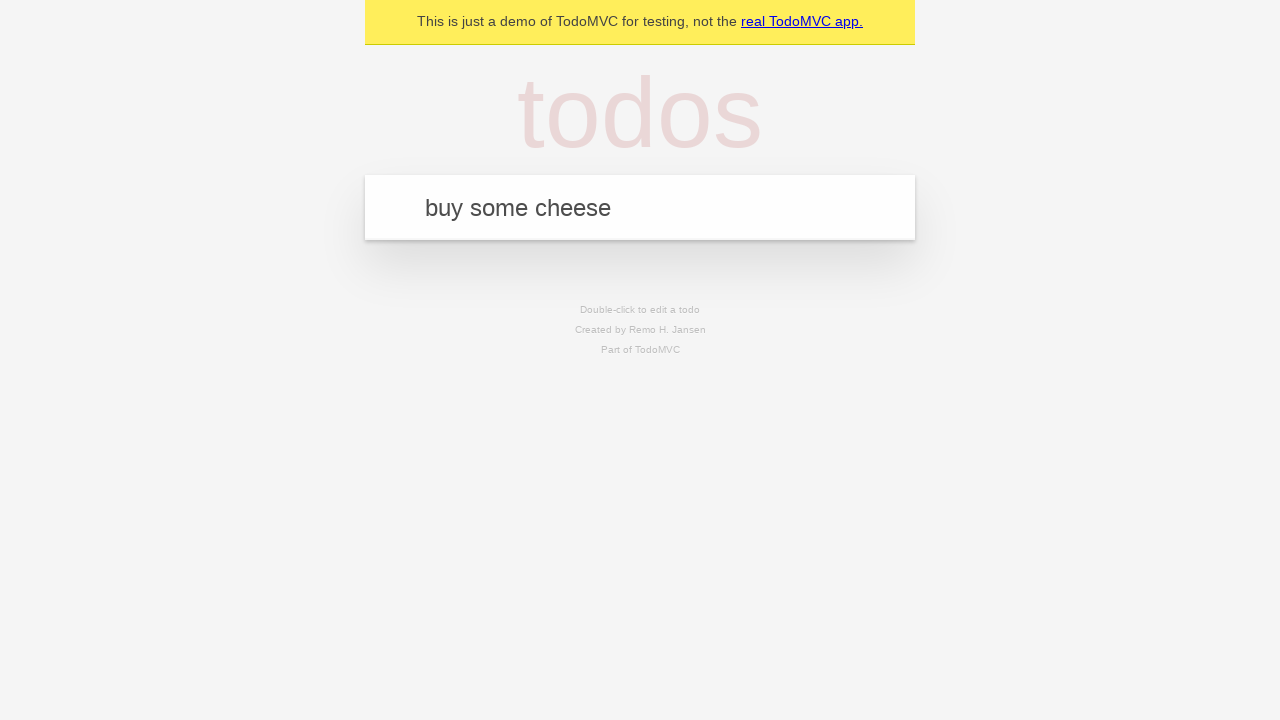

Pressed Enter to add first todo on internal:attr=[placeholder="What needs to be done?"i]
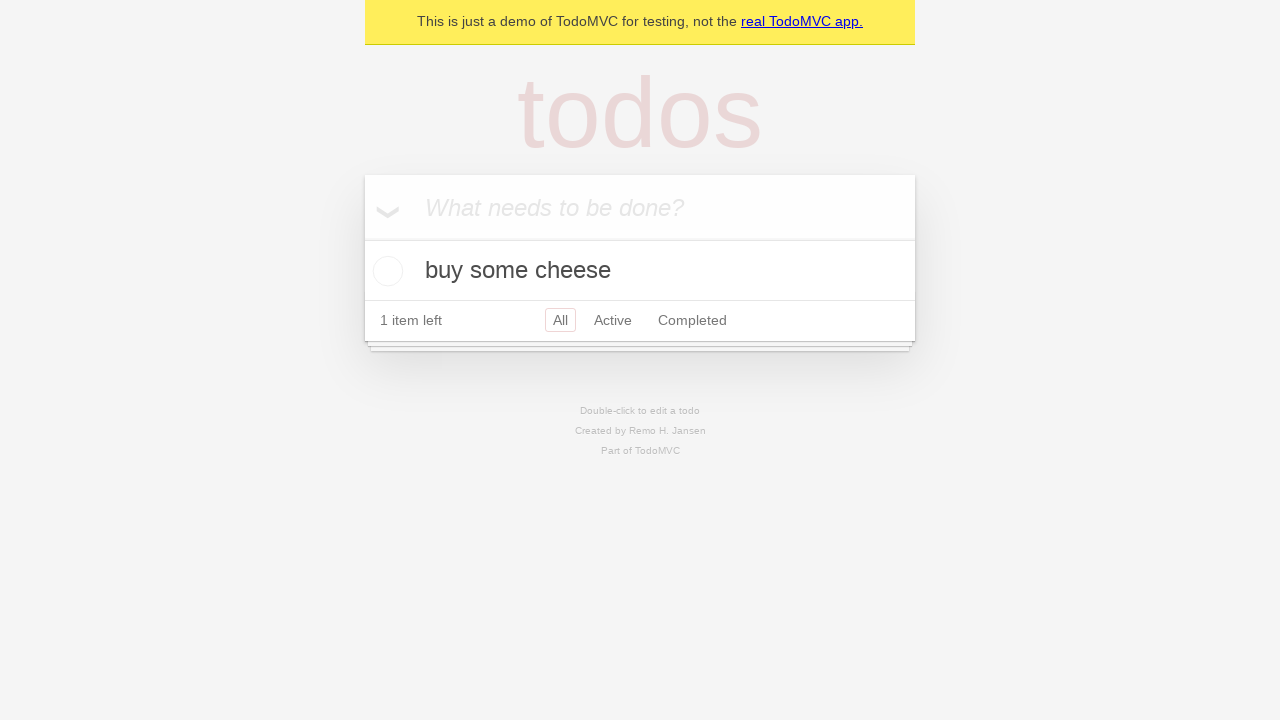

Filled todo input with 'feed the cat' on internal:attr=[placeholder="What needs to be done?"i]
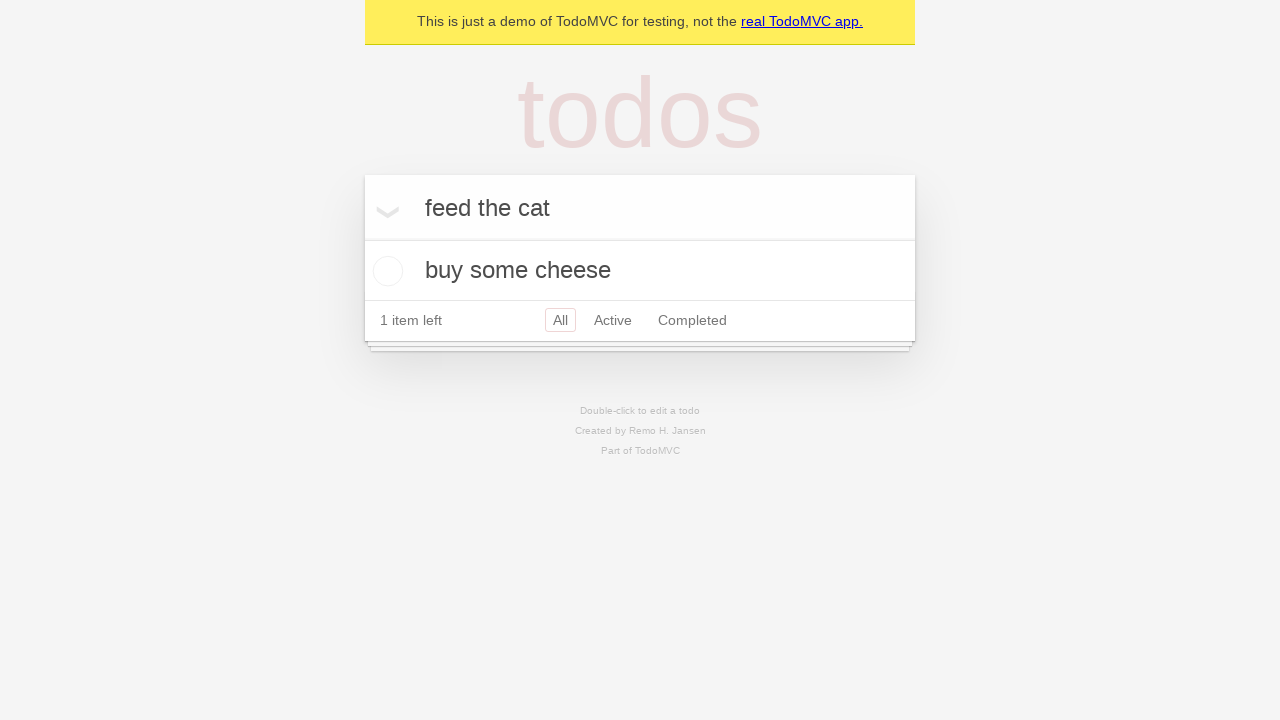

Pressed Enter to add second todo on internal:attr=[placeholder="What needs to be done?"i]
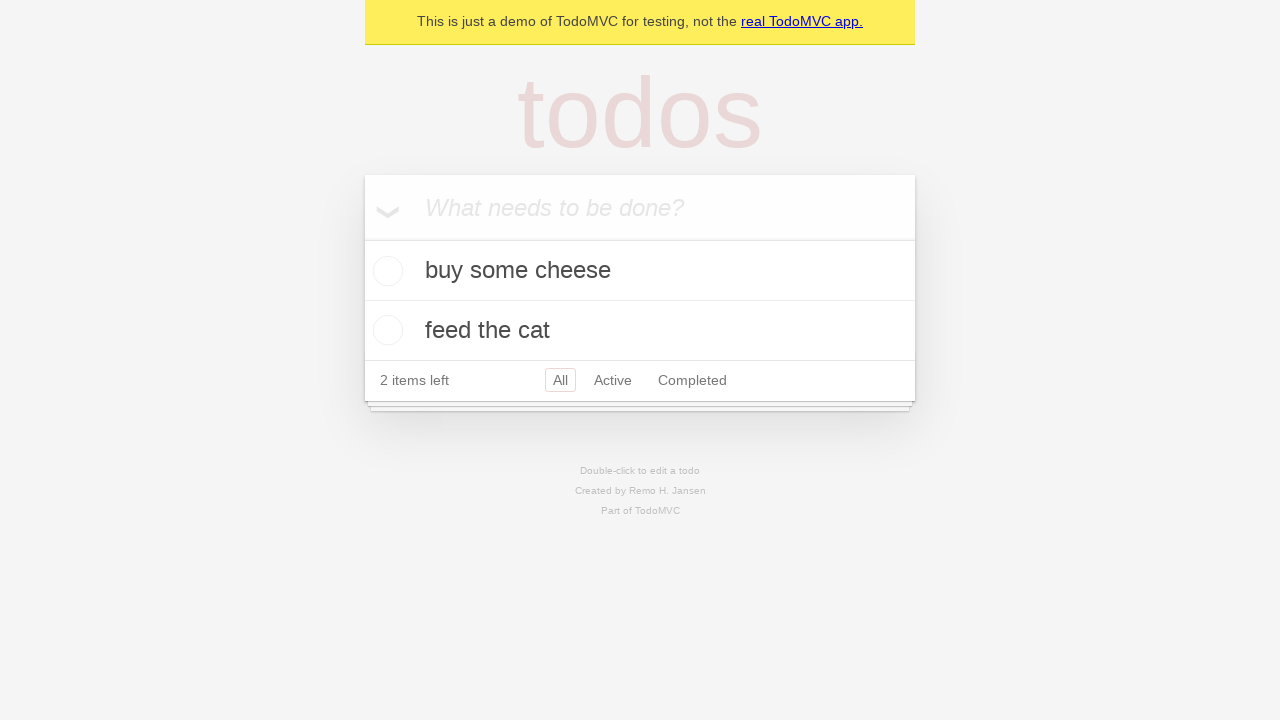

Filled todo input with 'book a doctors appointment' on internal:attr=[placeholder="What needs to be done?"i]
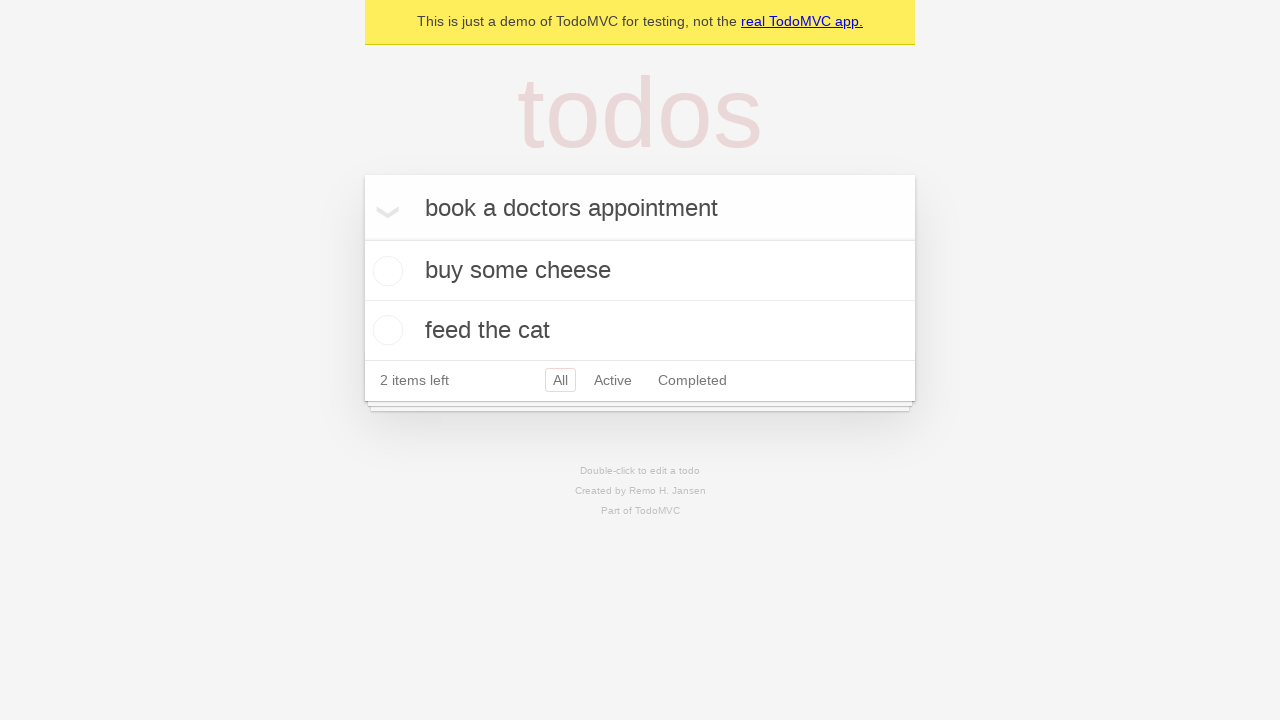

Pressed Enter to add third todo on internal:attr=[placeholder="What needs to be done?"i]
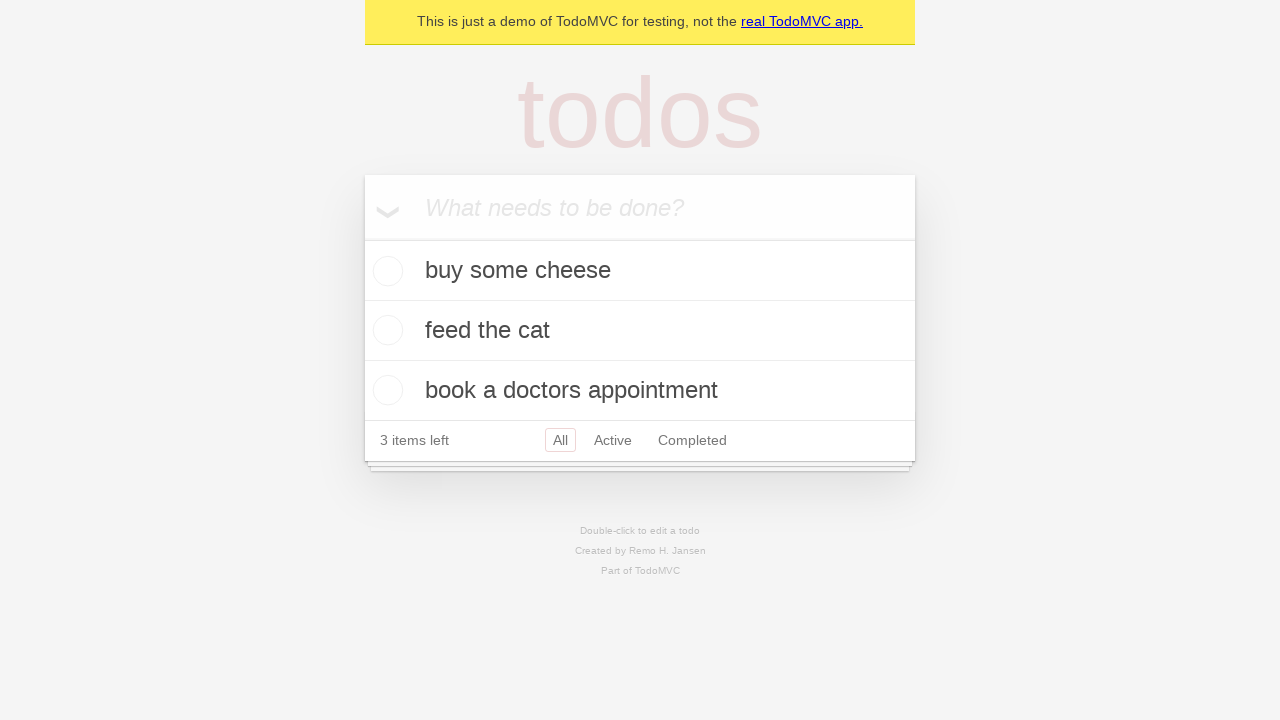

Waited for third todo item to appear
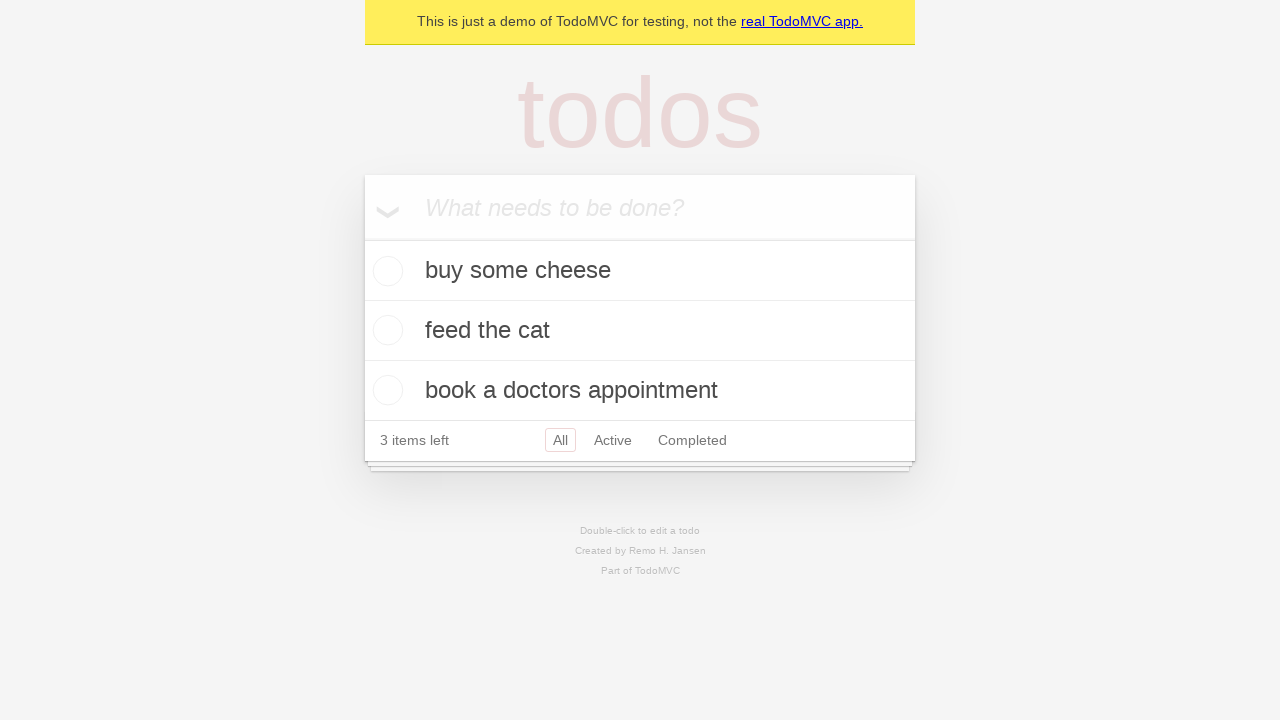

Clicked Active filter link at (613, 440) on internal:role=link[name="Active"i]
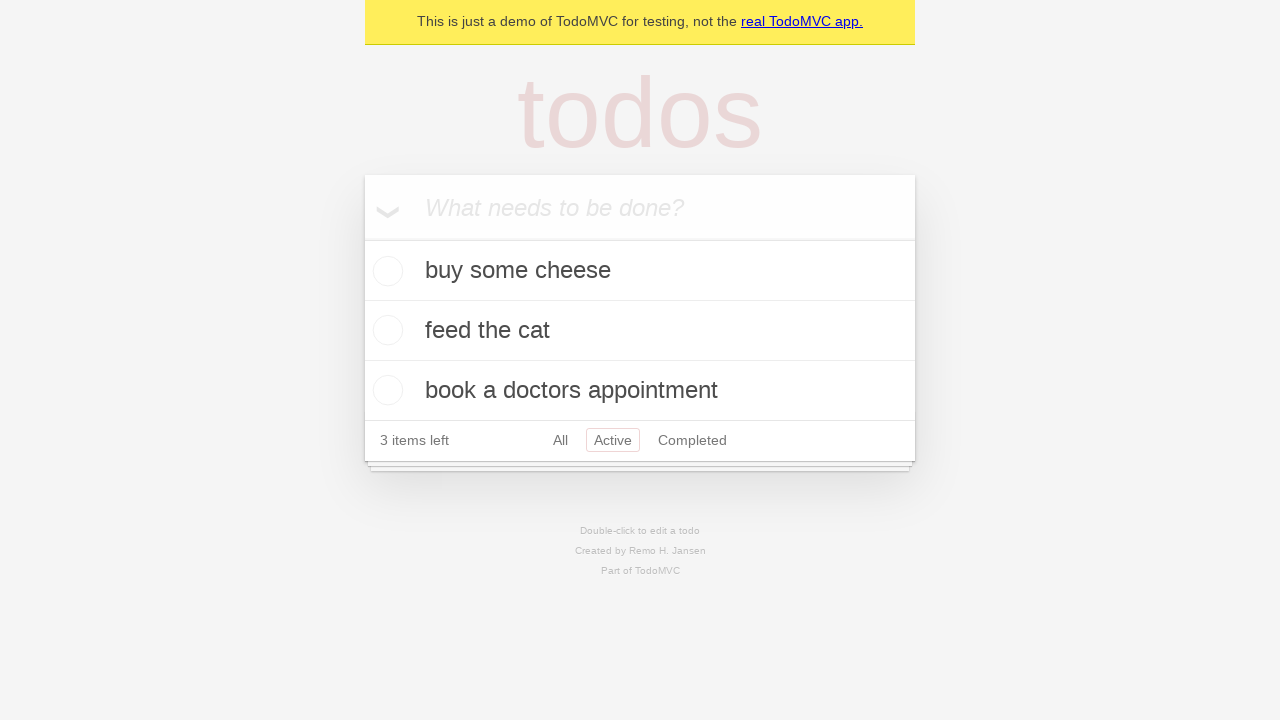

Clicked Completed filter link to verify currently applied filter is highlighted at (692, 440) on internal:role=link[name="Completed"i]
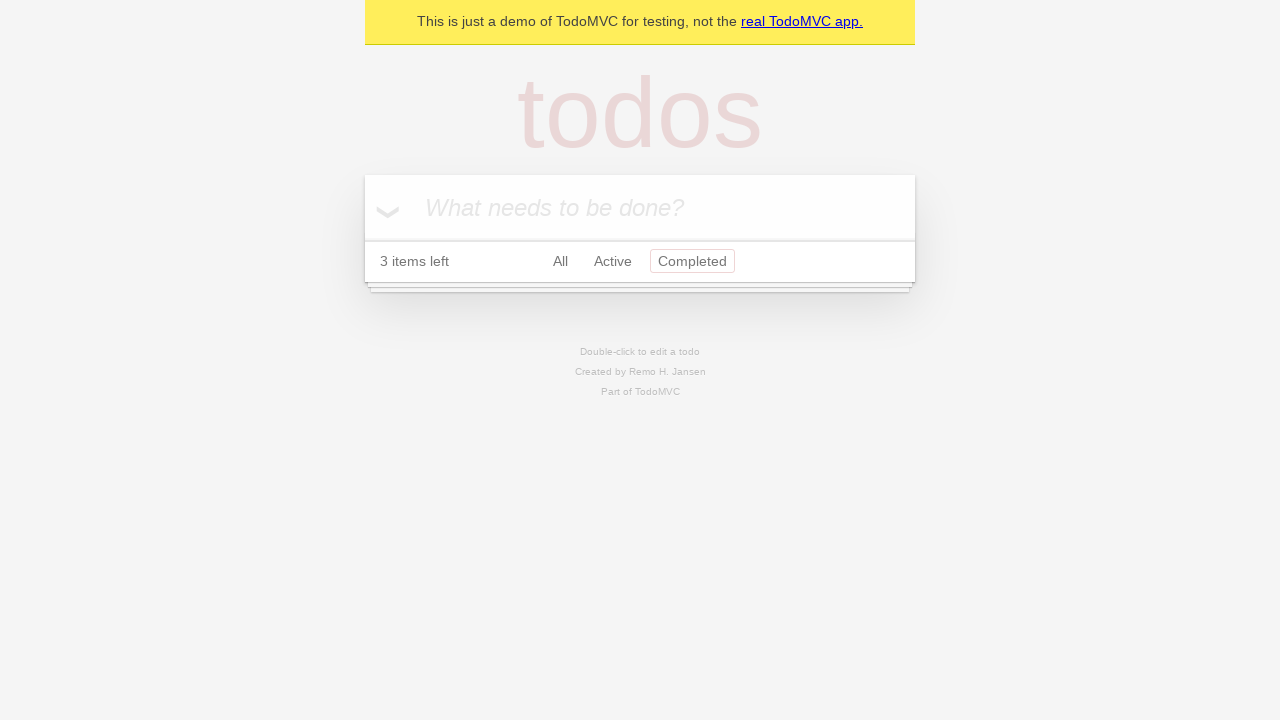

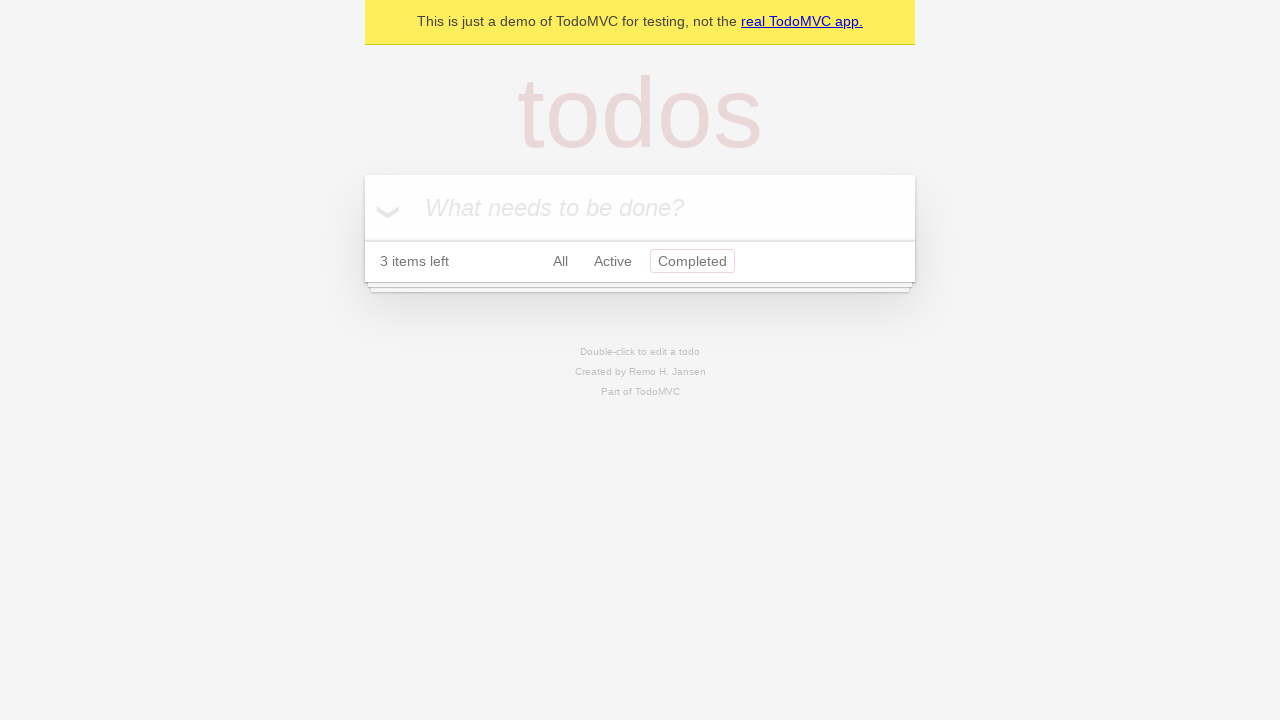